Tests alert handling functionality by navigating to the Alert with Textbox section, triggering a prompt alert, entering text, and accepting it

Starting URL: https://demo.automationtesting.in/Alerts.html

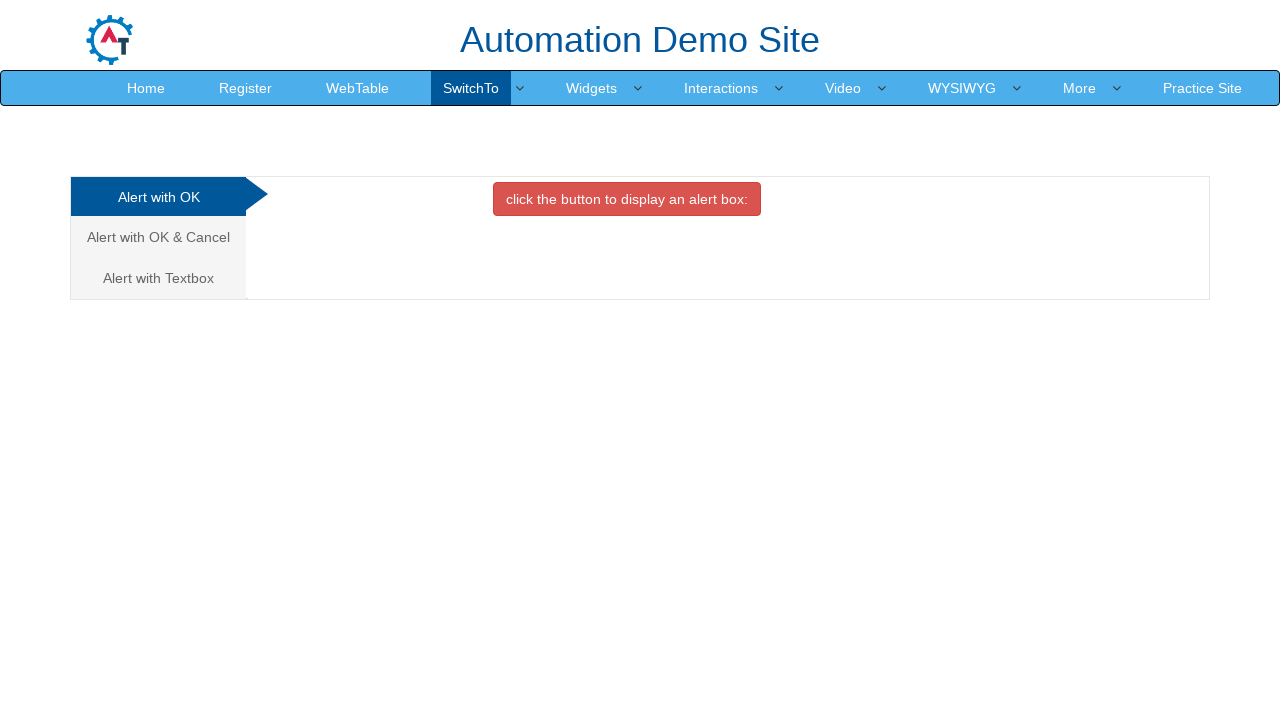

Clicked on 'Alert with Textbox' tab at (158, 278) on text=Alert with Textbox
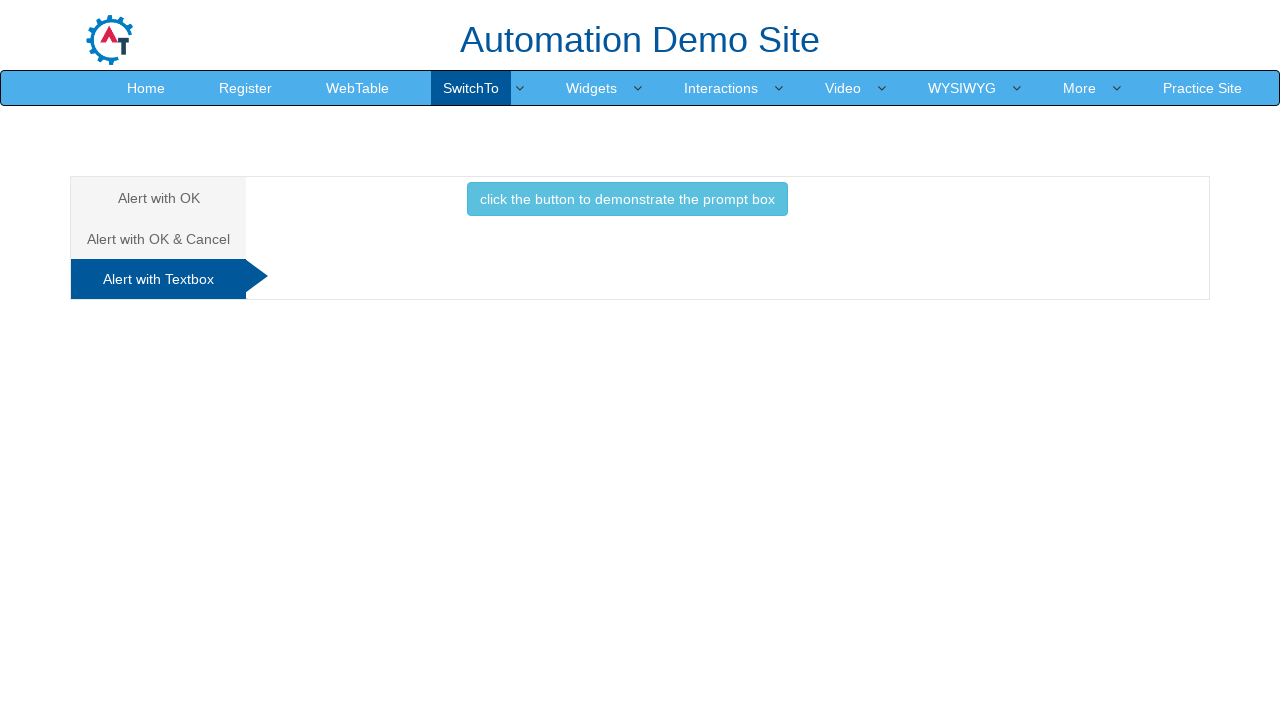

Clicked button to demonstrate alert at (627, 199) on button:has-text('click the button to demonstrate')
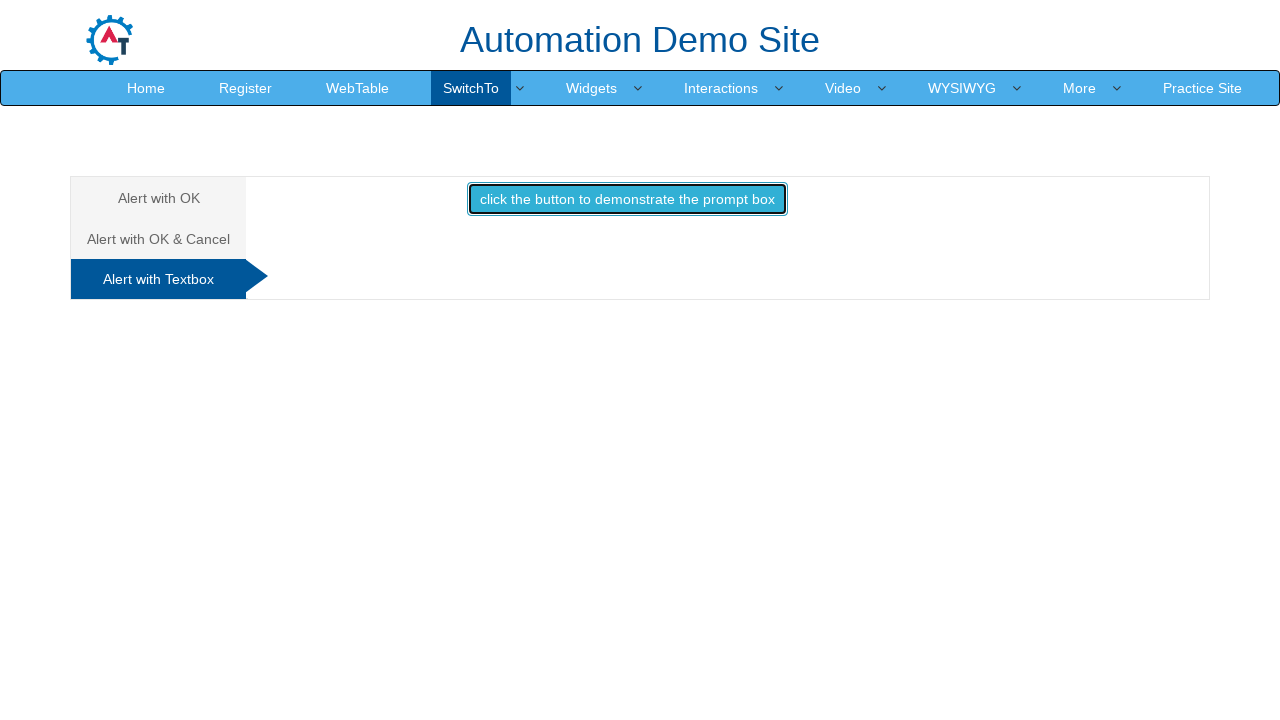

Set up dialog handler to accept prompt with text 'Qspider'
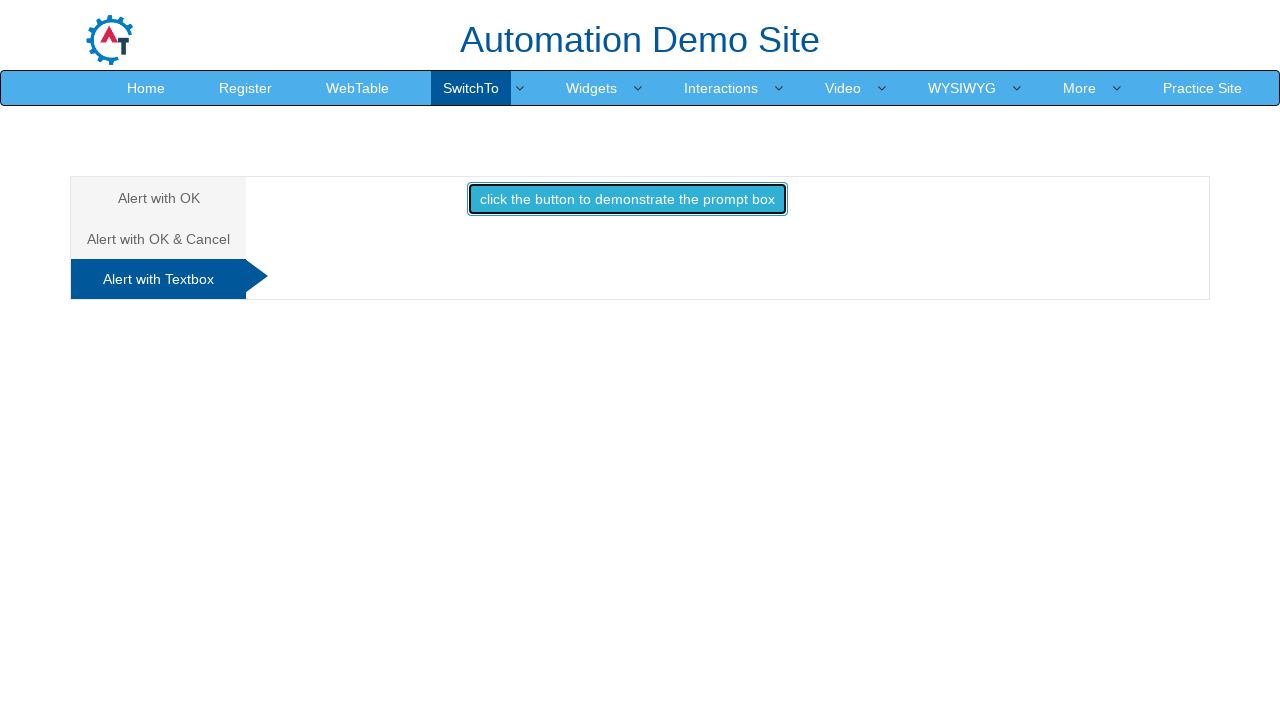

Clicked button to trigger prompt alert at (627, 199) on button:has-text('click the button to demonstrate')
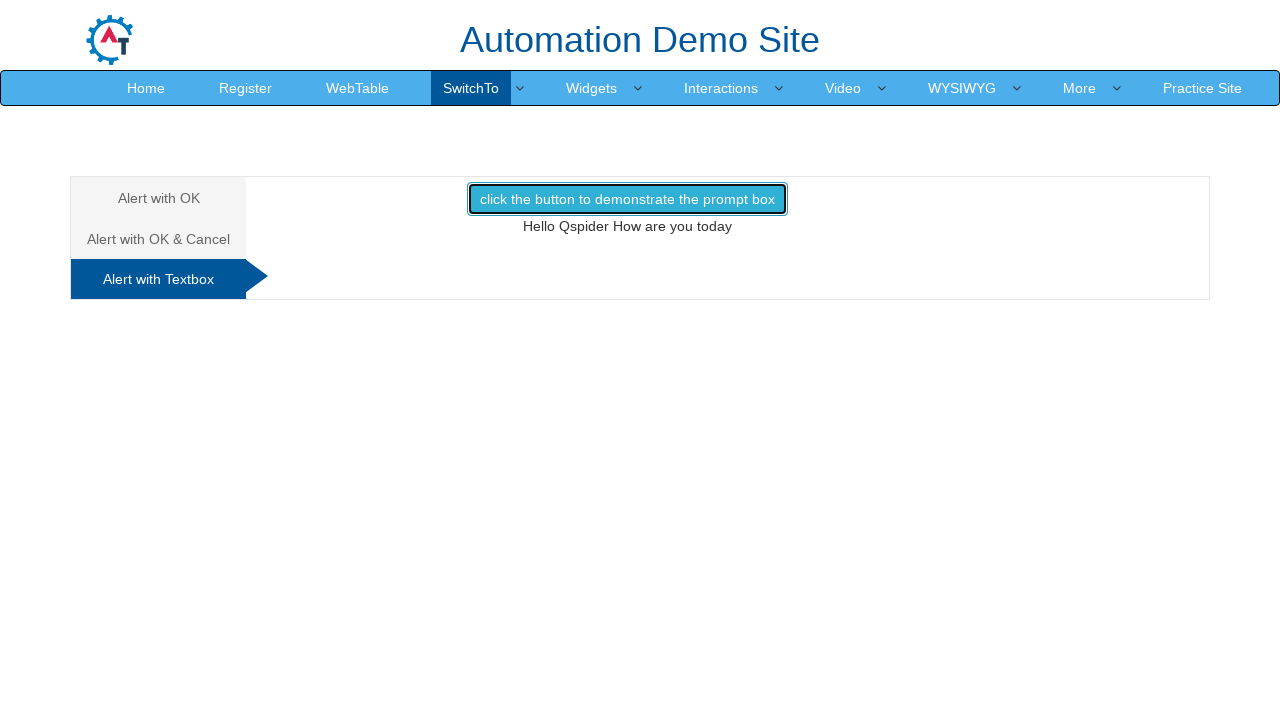

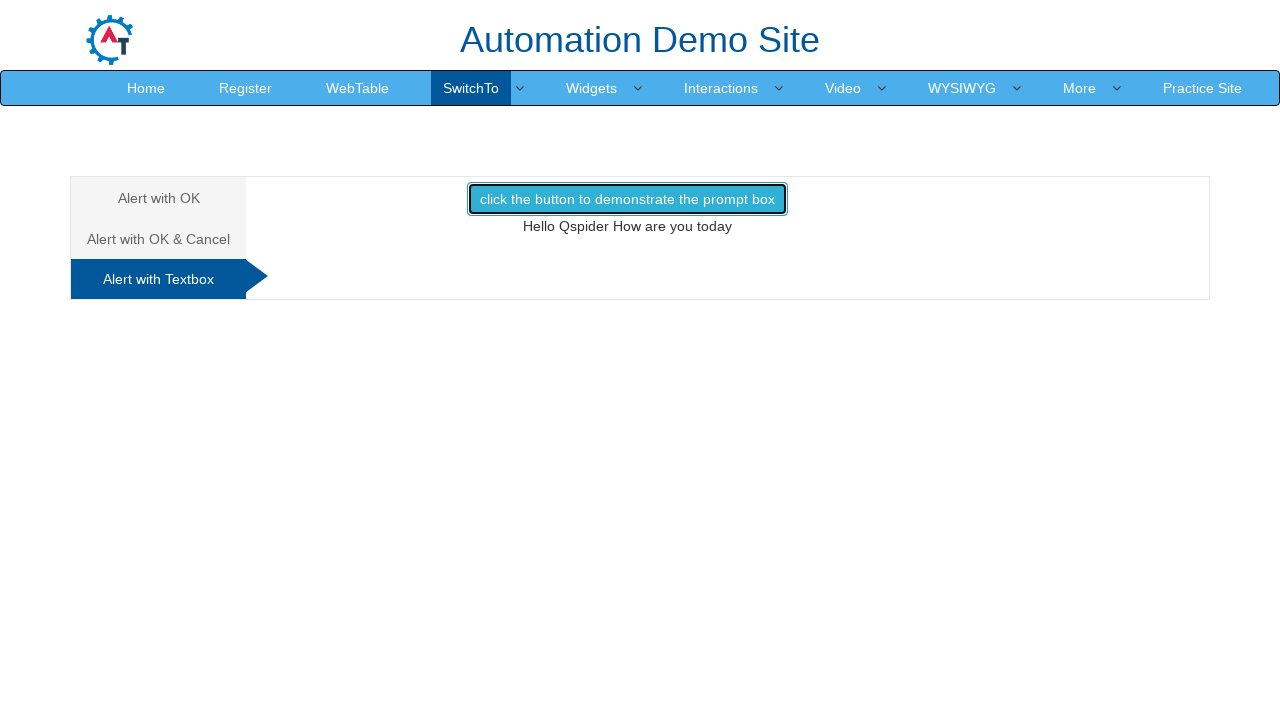